Tests the Shopclues Bazaar search functionality by searching for shoes and clicking on a product image from the results

Starting URL: https://bazaar.shopclues.com/wholesale.html

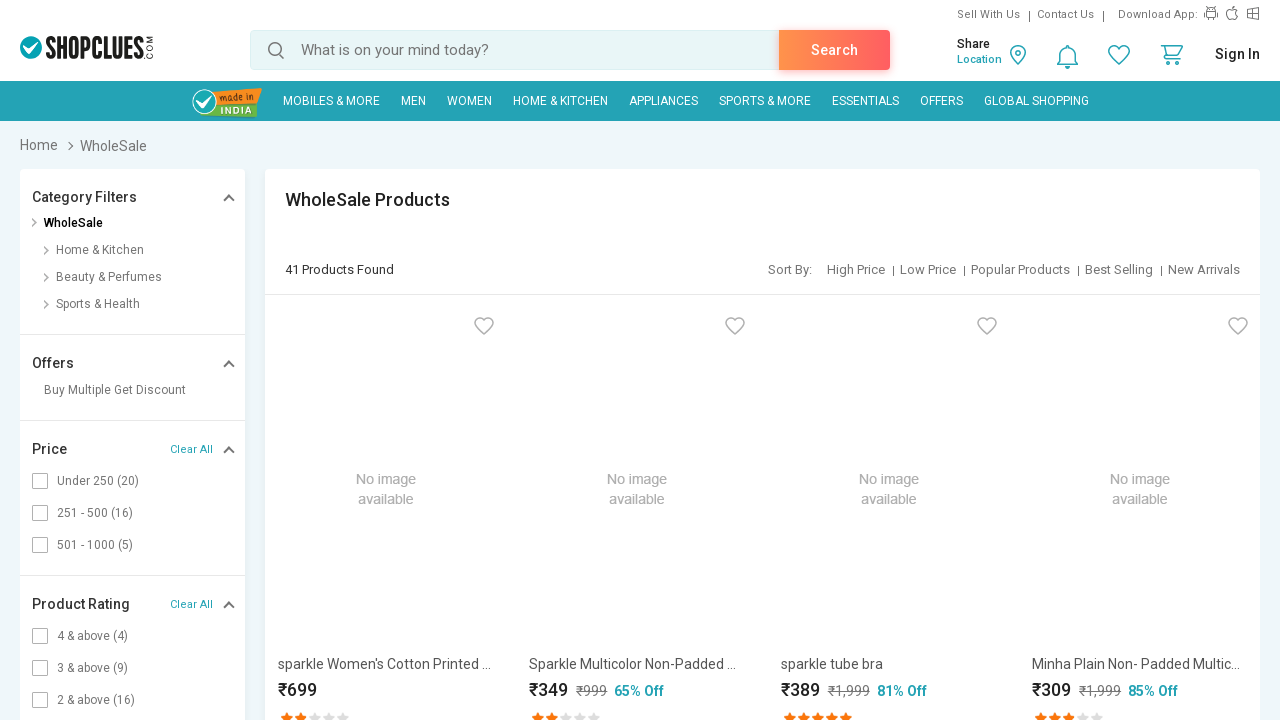

Filled search box with 'shoes' on #autocomplete
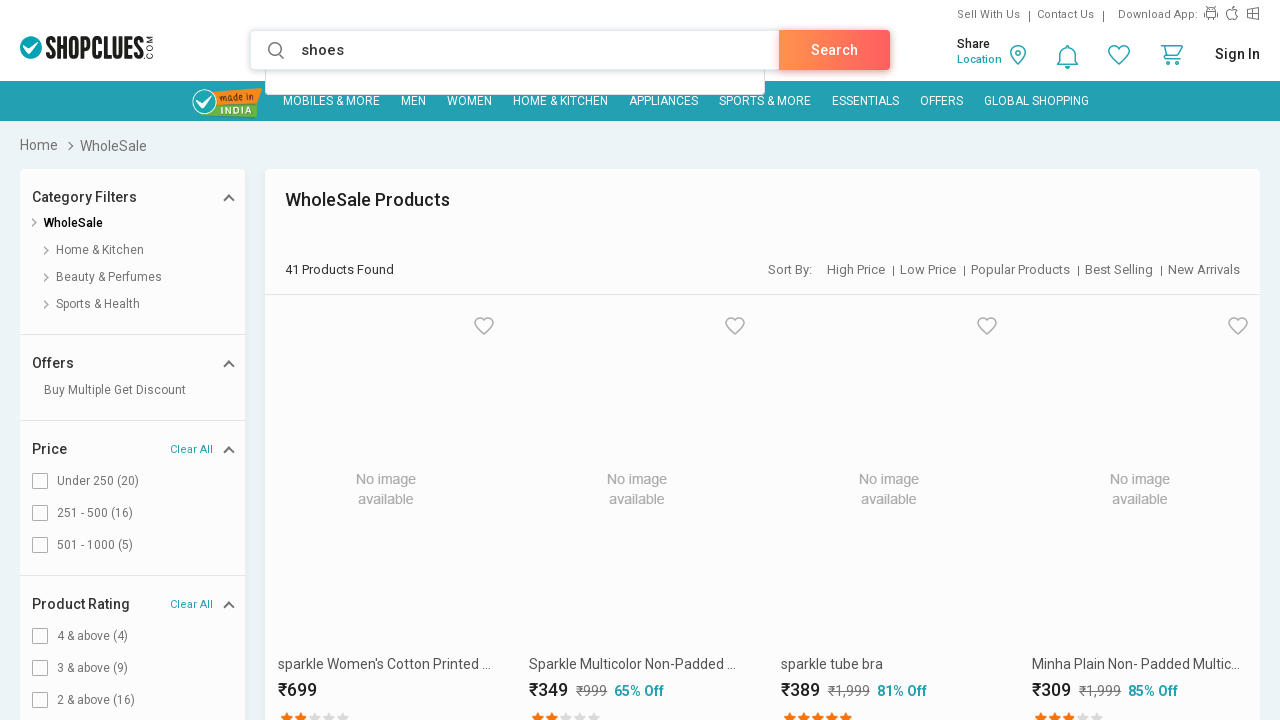

Clicked search button to search for shoes at (834, 50) on a.srch_action.btn.orange
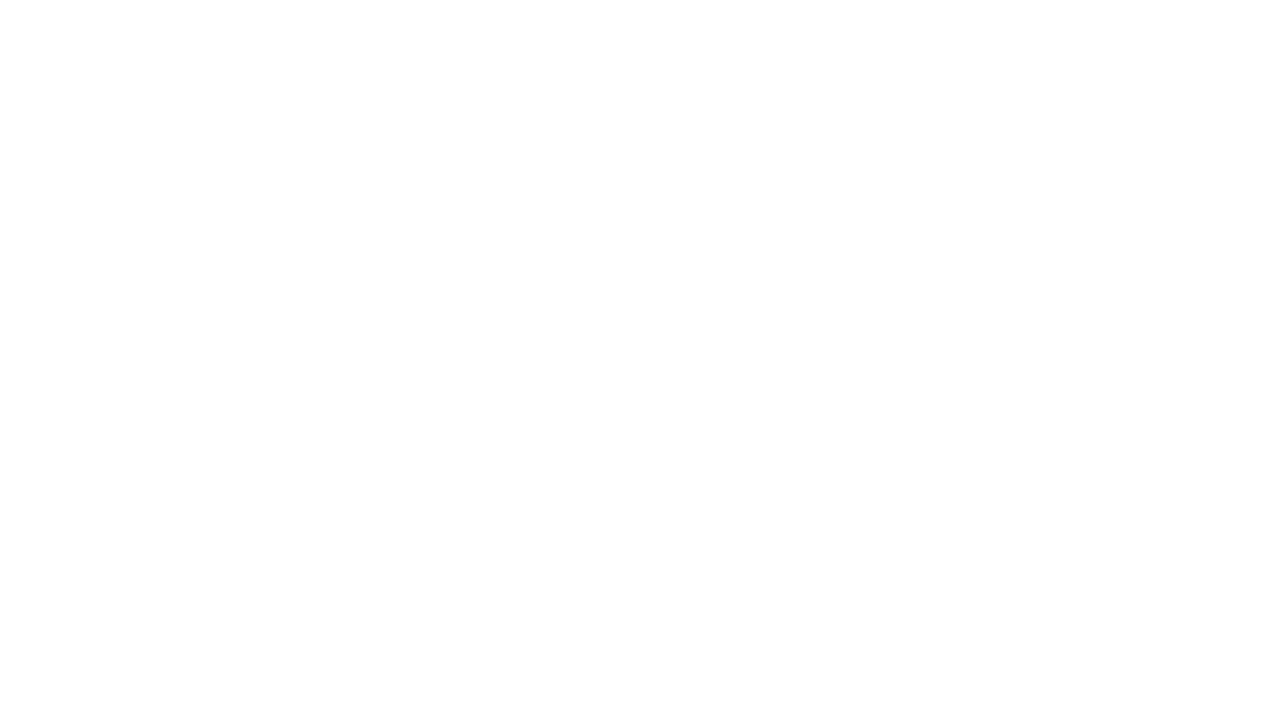

Search results loaded successfully
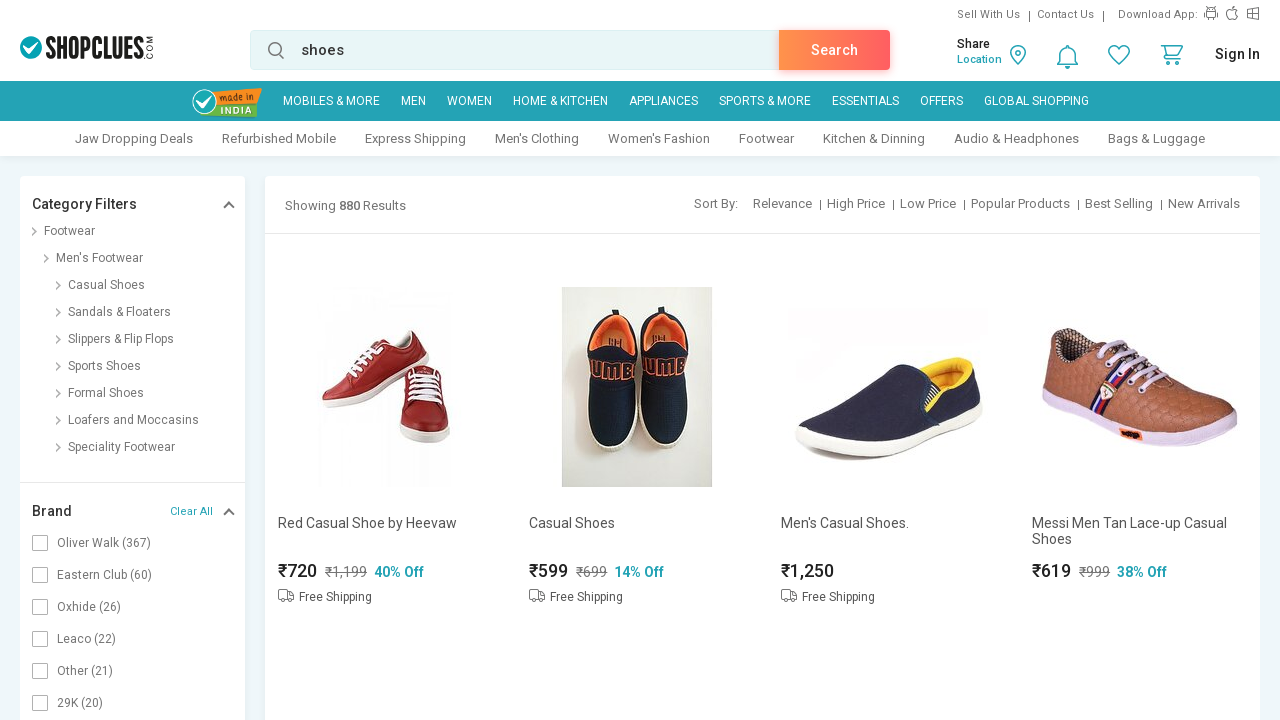

Clicked on first product image from search results at (385, 387) on div.img_section
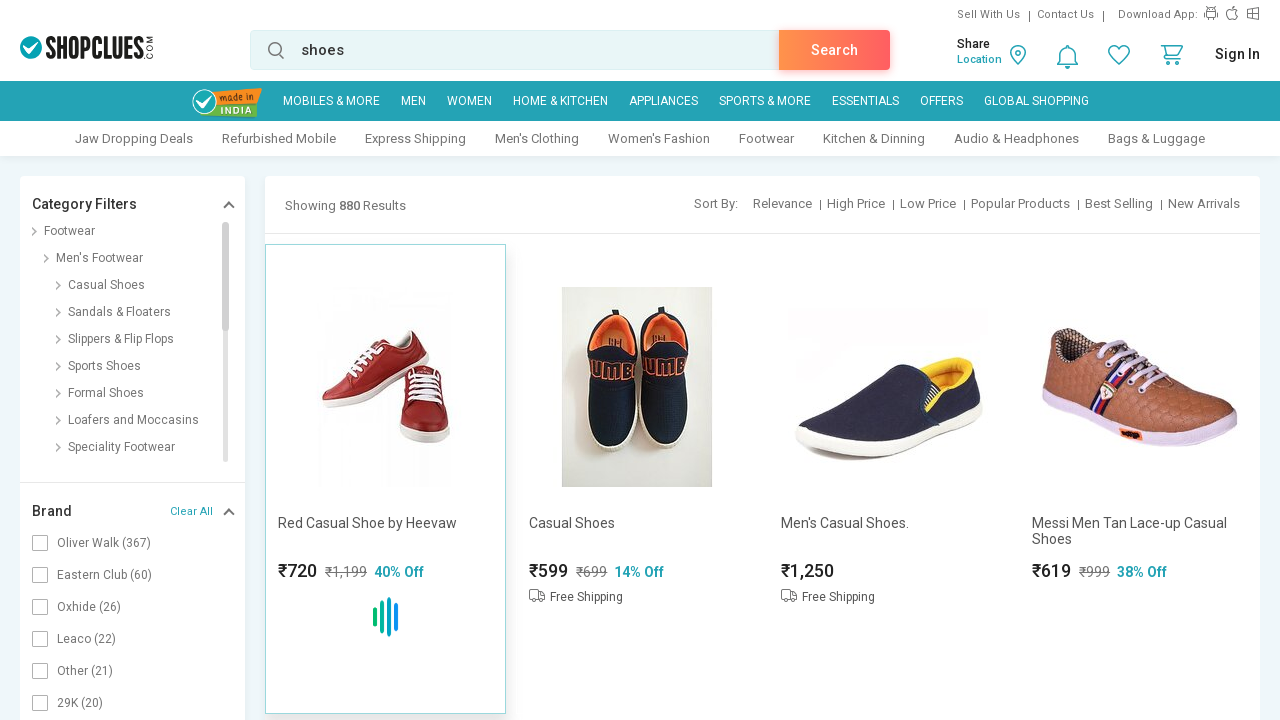

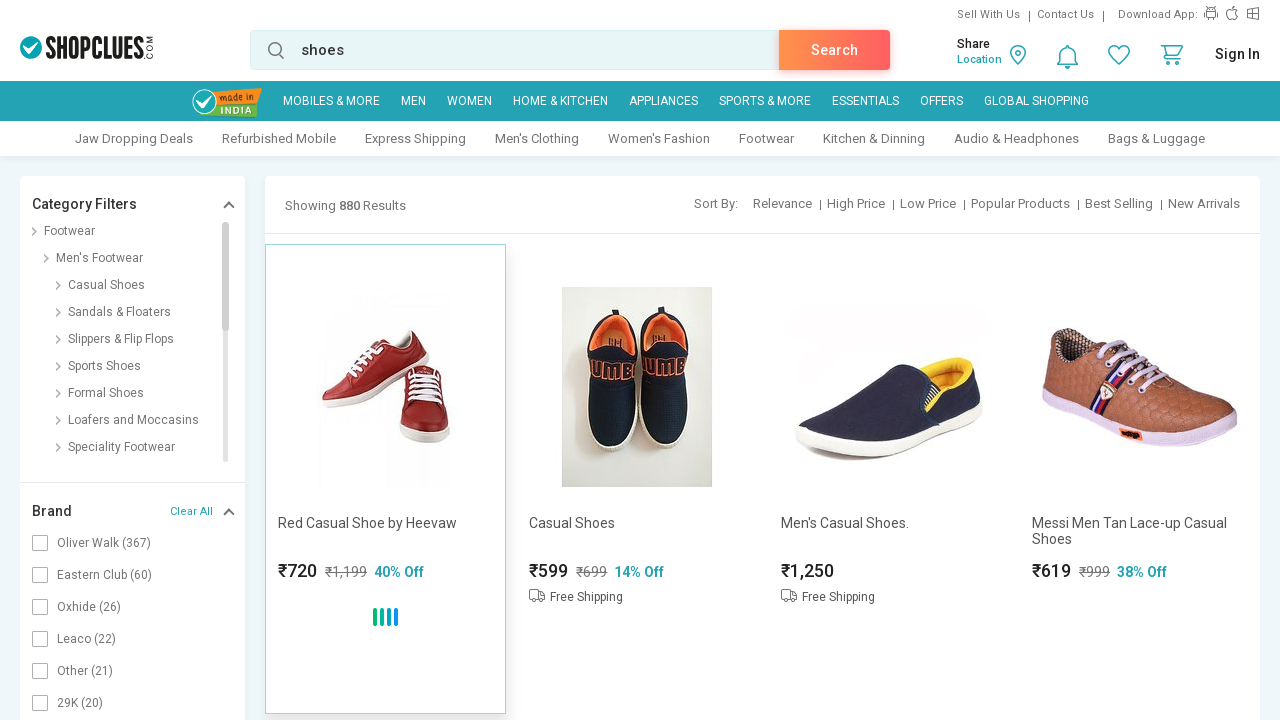